Navigates to a YouTube channel's videos page and clicks on the first video thumbnail to open a video

Starting URL: https://www.youtube.com/c/KalleHallden/videos

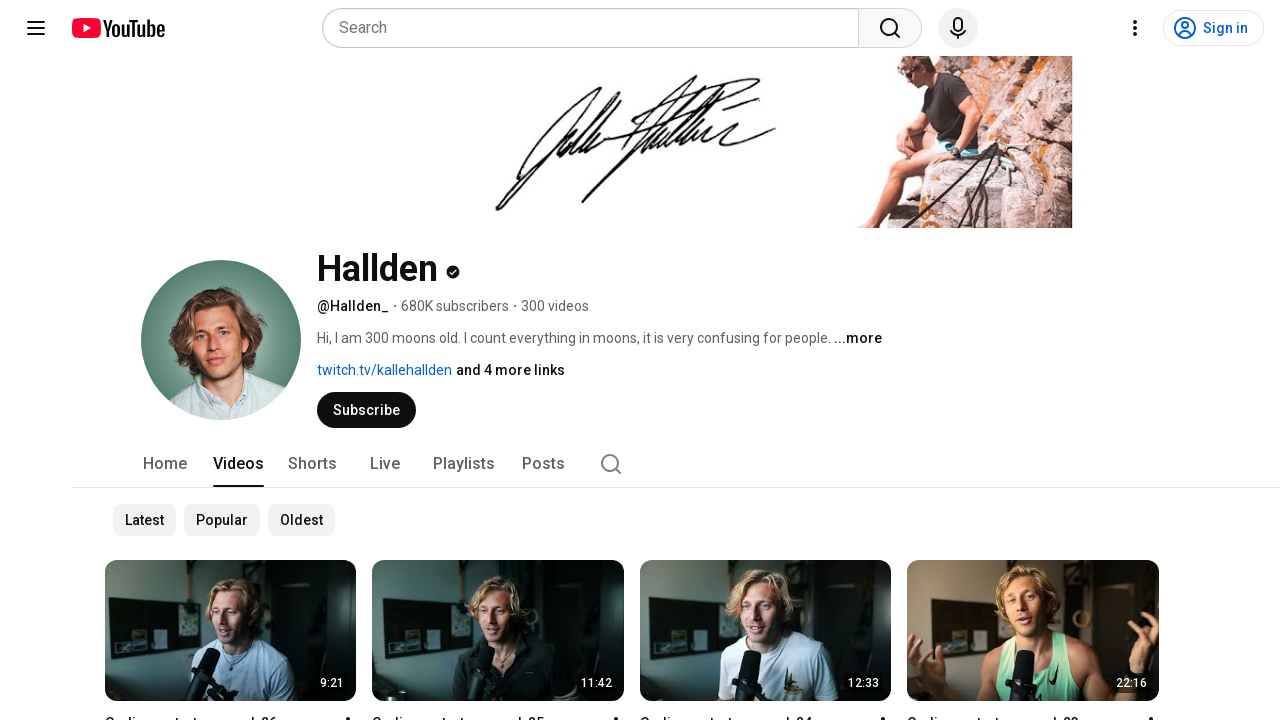

Navigated to Kalle Hallden's YouTube channel videos page
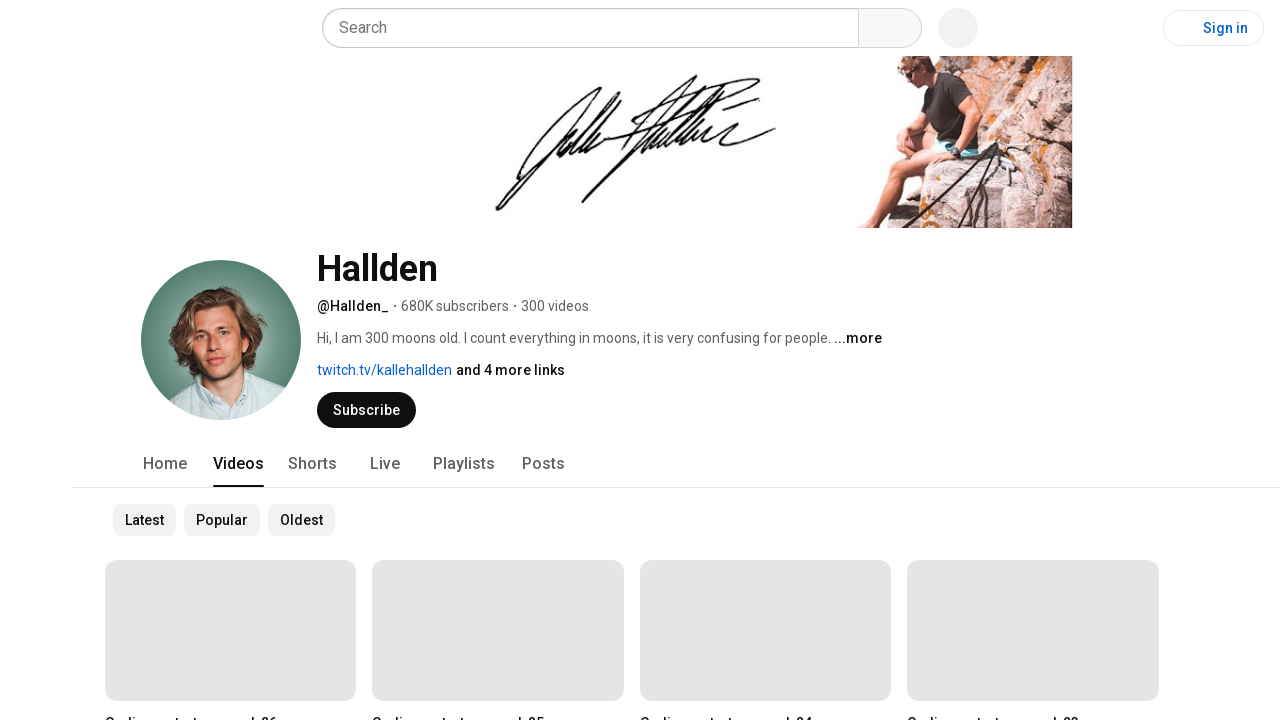

Video thumbnails loaded on the page
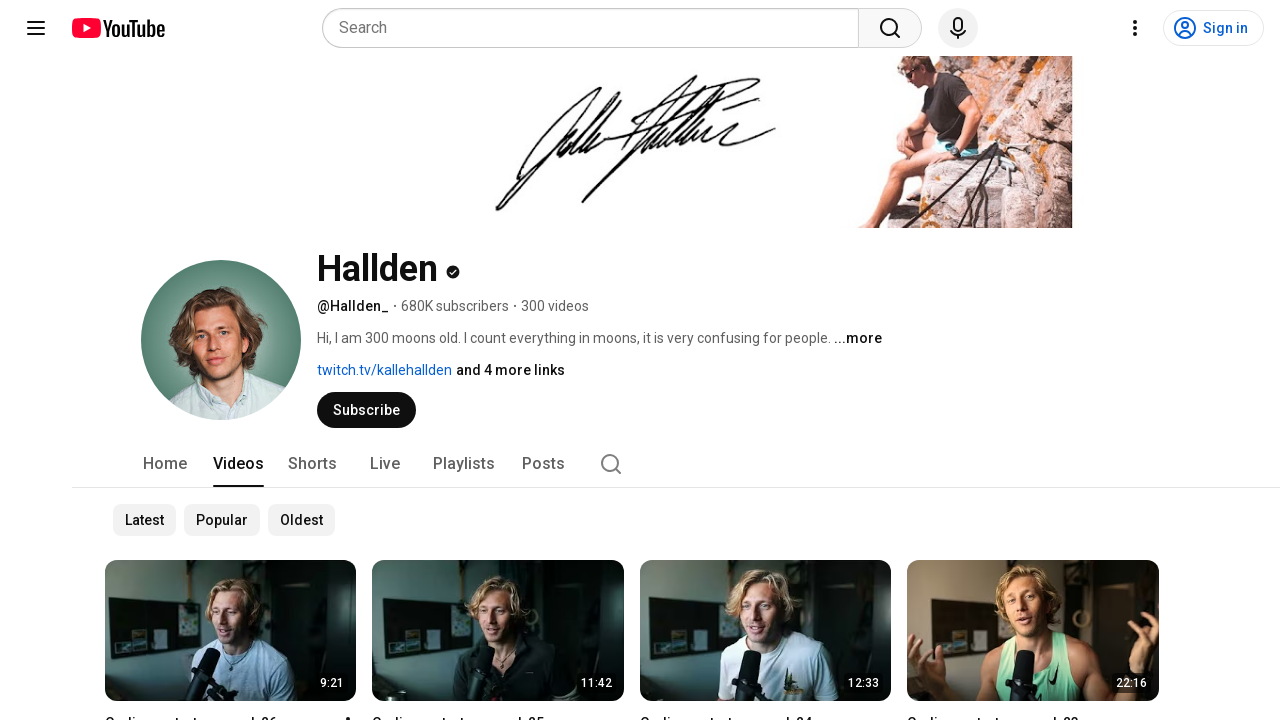

Clicked on the first video thumbnail to open the video at (231, 631) on #thumbnail >> nth=0
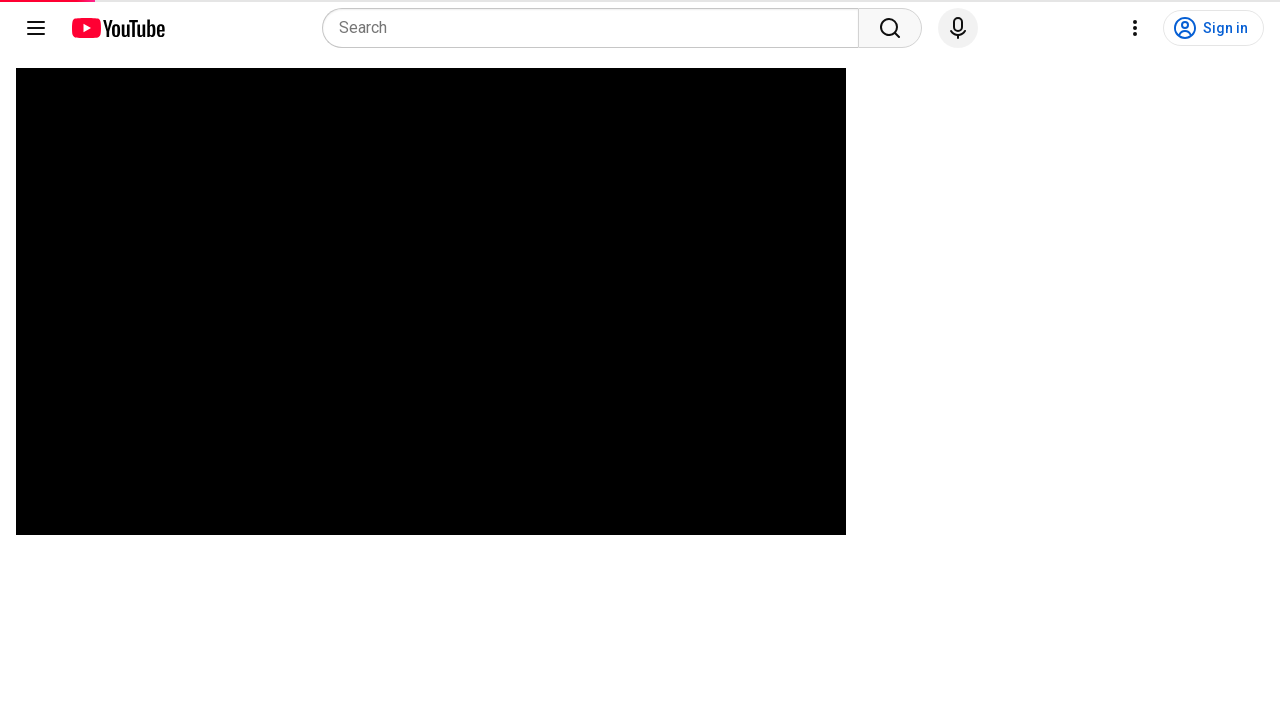

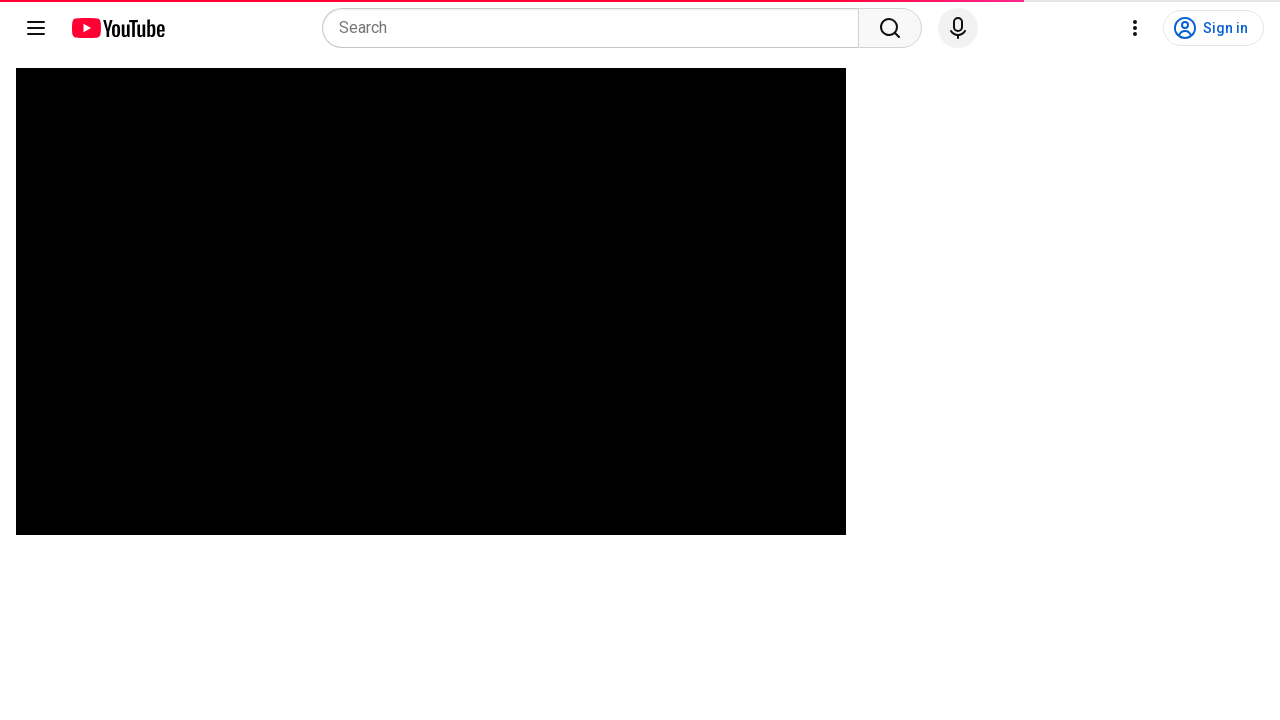